Navigates to Yahoo Japan homepage and verifies the page title is correct

Starting URL: https://www.yahoo.co.jp/

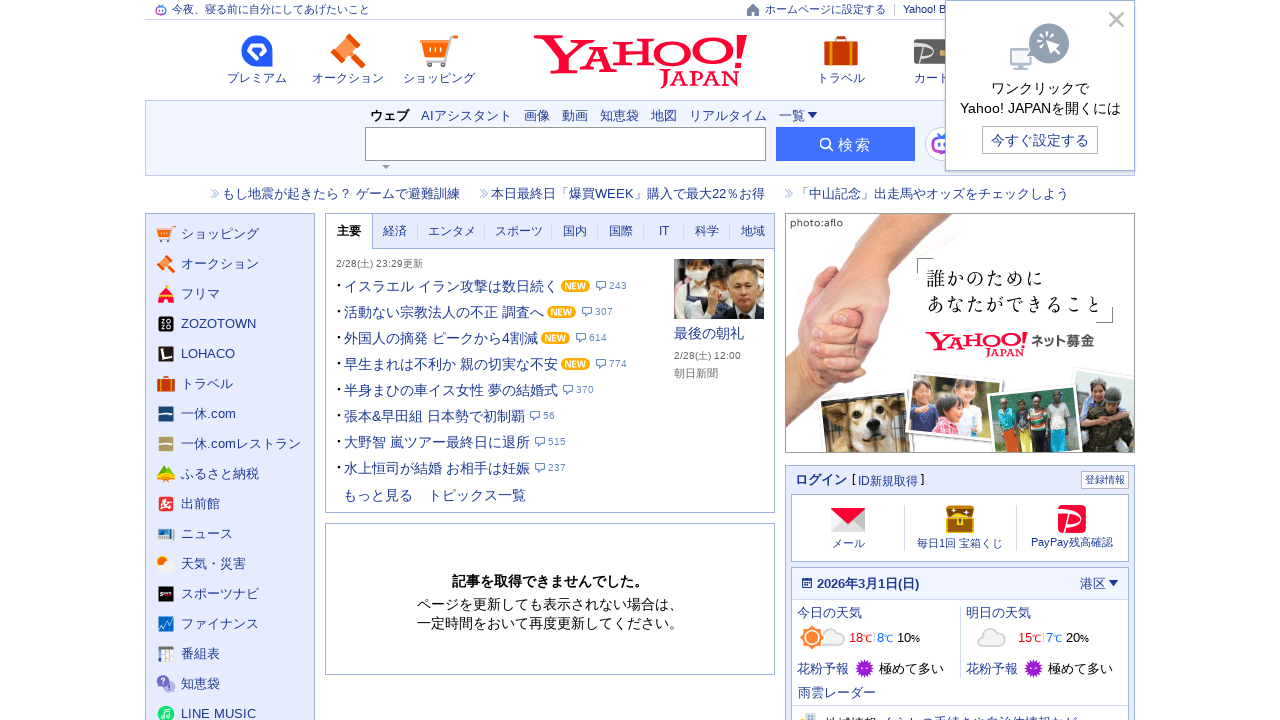

Navigated to Yahoo Japan homepage
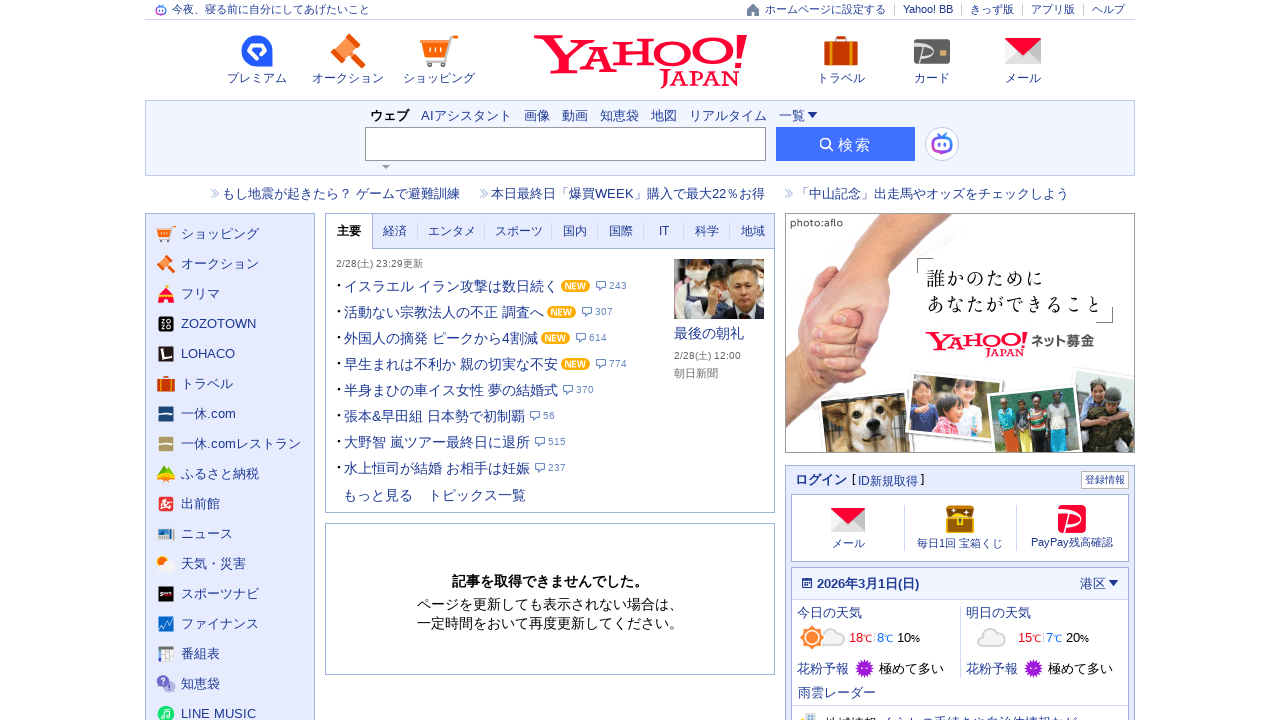

Verified page title is 'Yahoo! JAPAN'
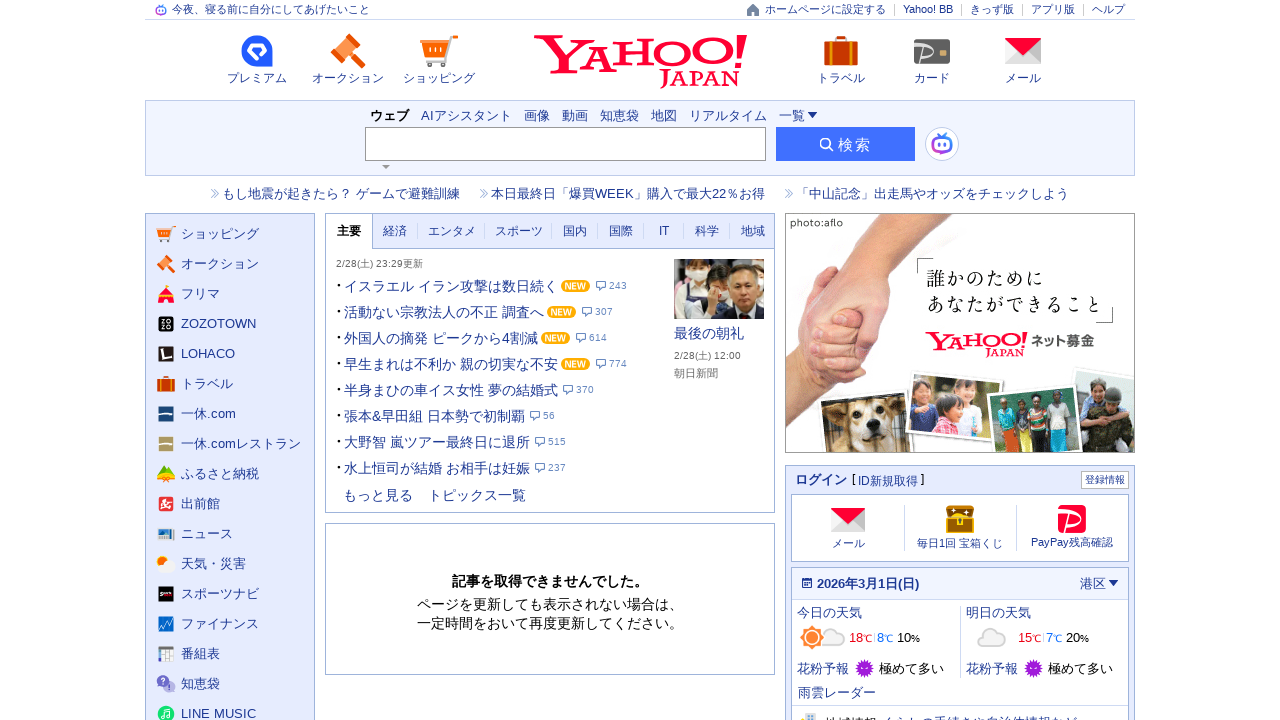

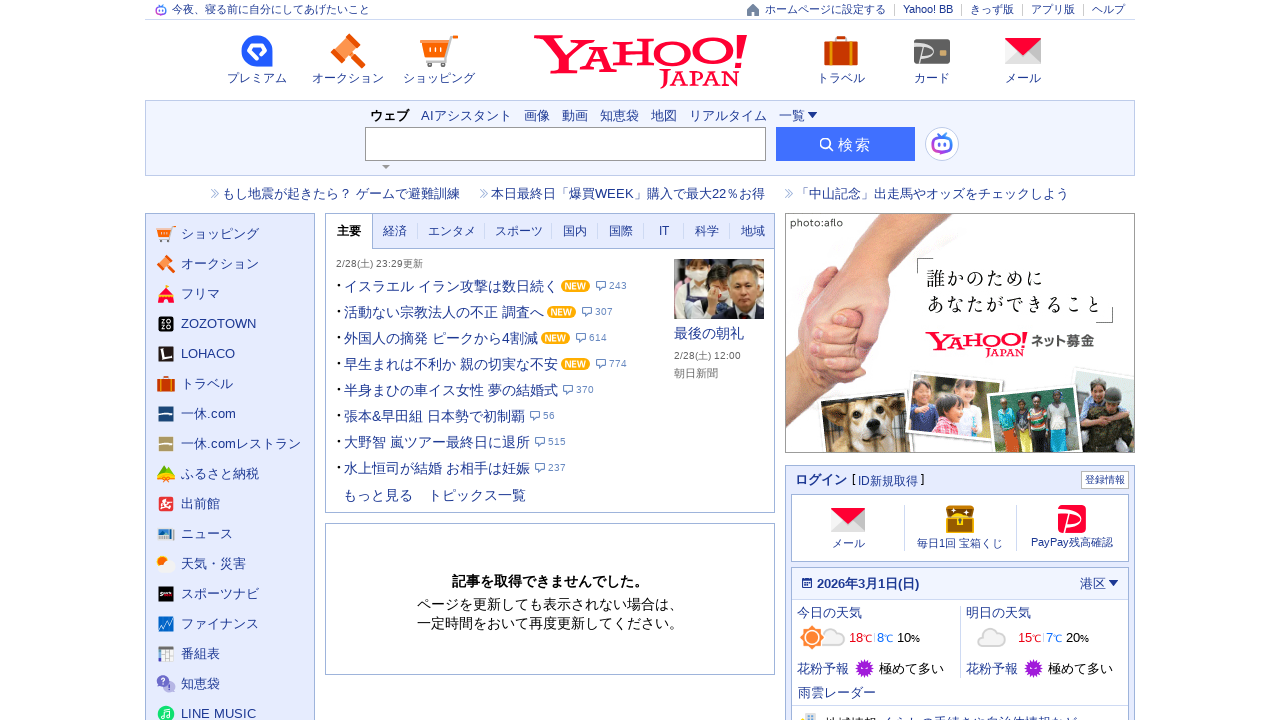